Tests table interaction by clicking edit links in each row and verifying URL changes

Starting URL: https://the-internet.herokuapp.com/challenging_dom

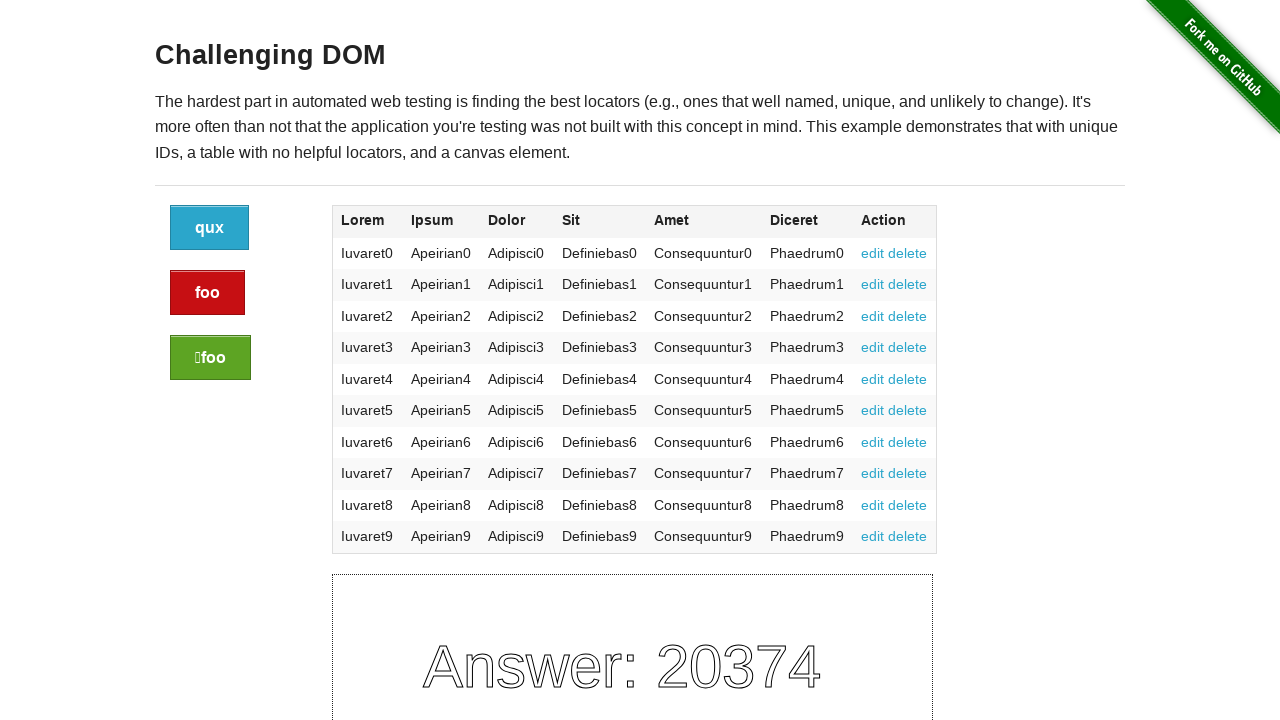

Waited for table to load
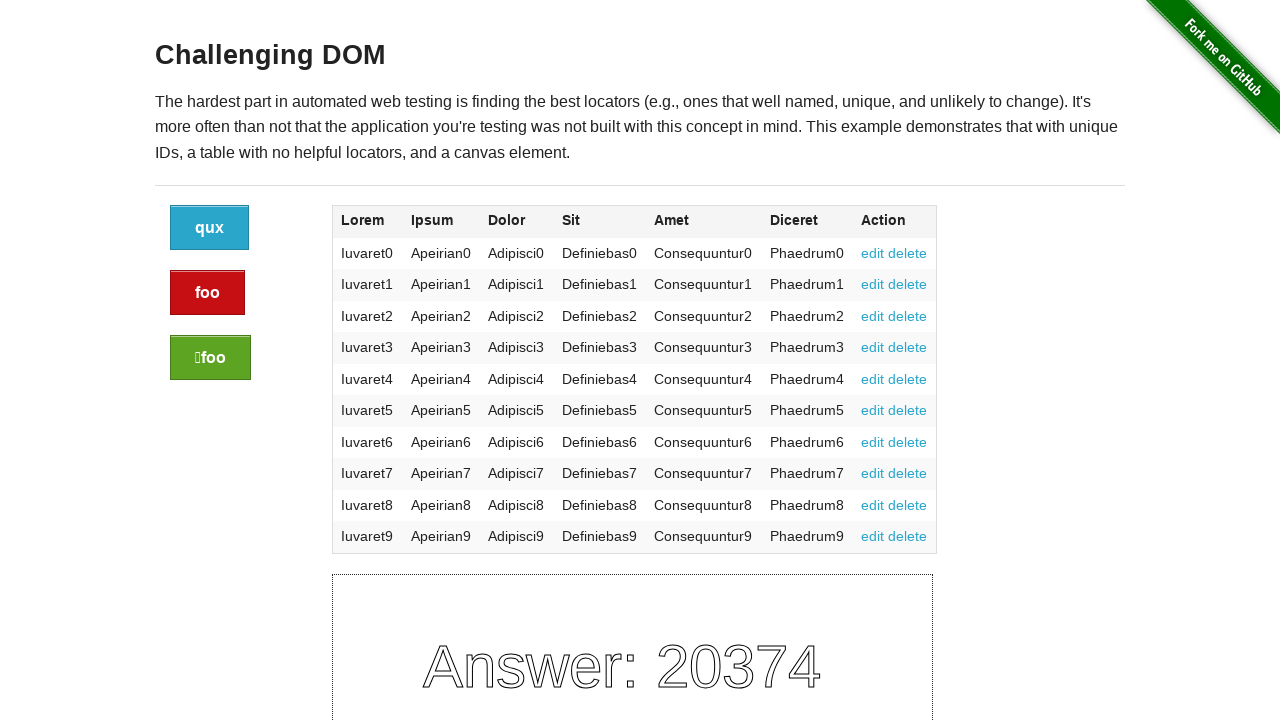

Retrieved all table rows
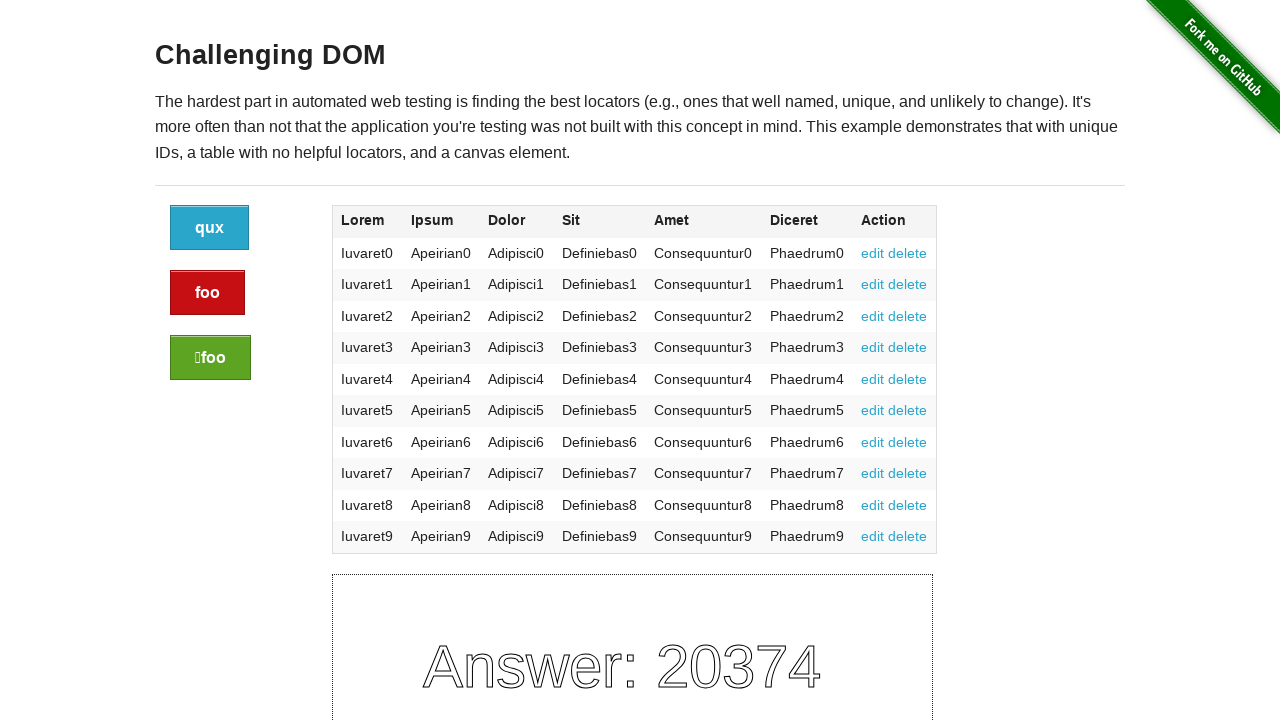

Clicked edit link in row 1 at (873, 253) on xpath=//*[@id='content']/div/div/div/div[2]/table/tbody/tr[1]/td[7]/a[1]
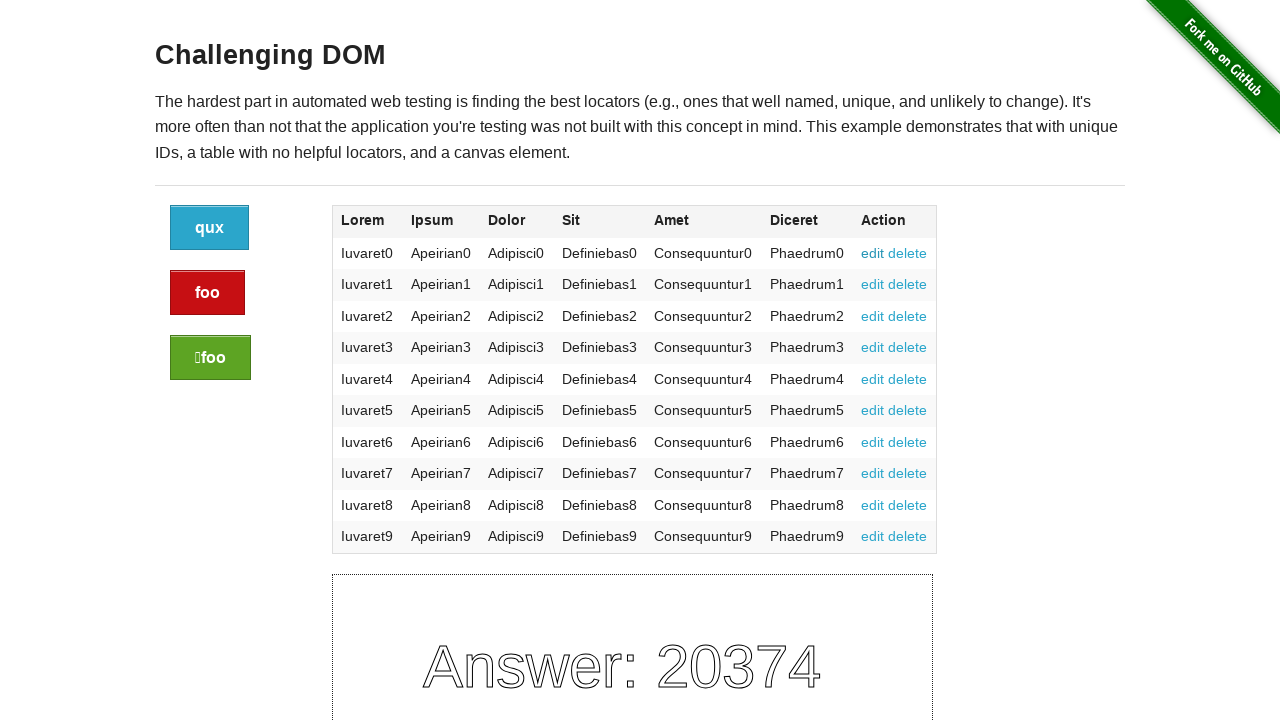

Verified URL contains #edit after clicking row 1 edit link
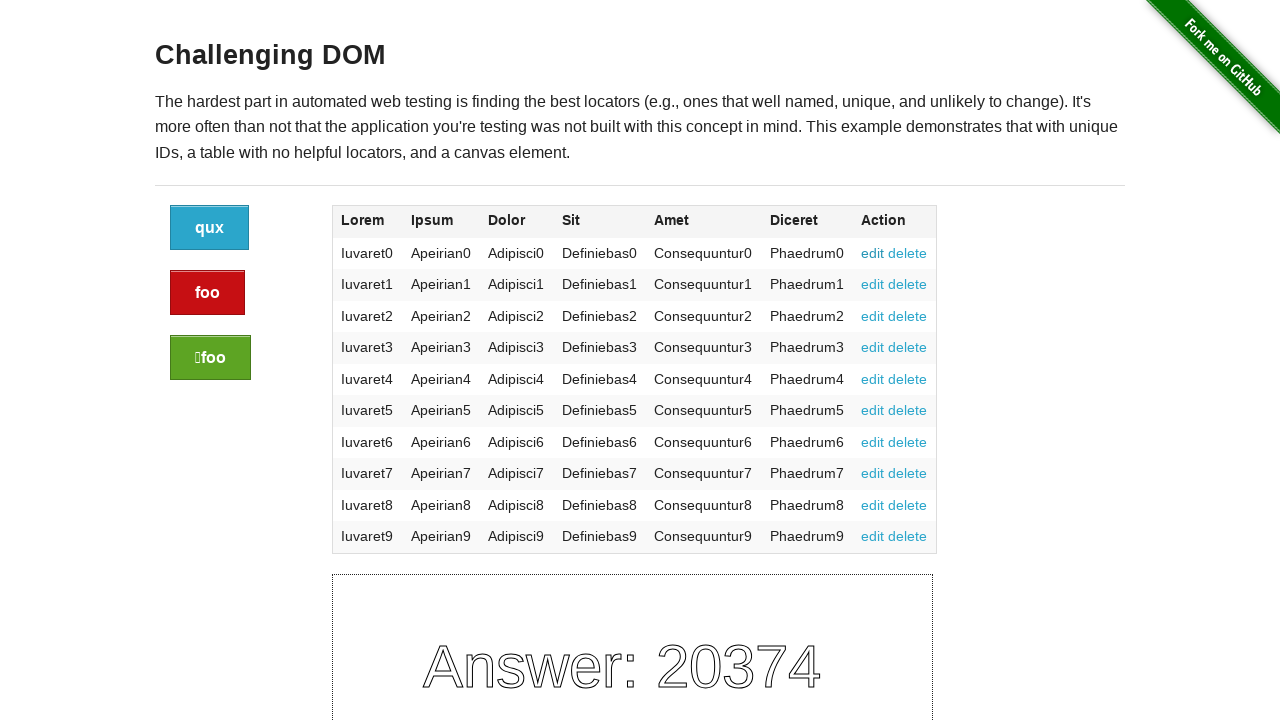

Clicked edit link in row 2 at (873, 284) on xpath=//*[@id='content']/div/div/div/div[2]/table/tbody/tr[2]/td[7]/a[1]
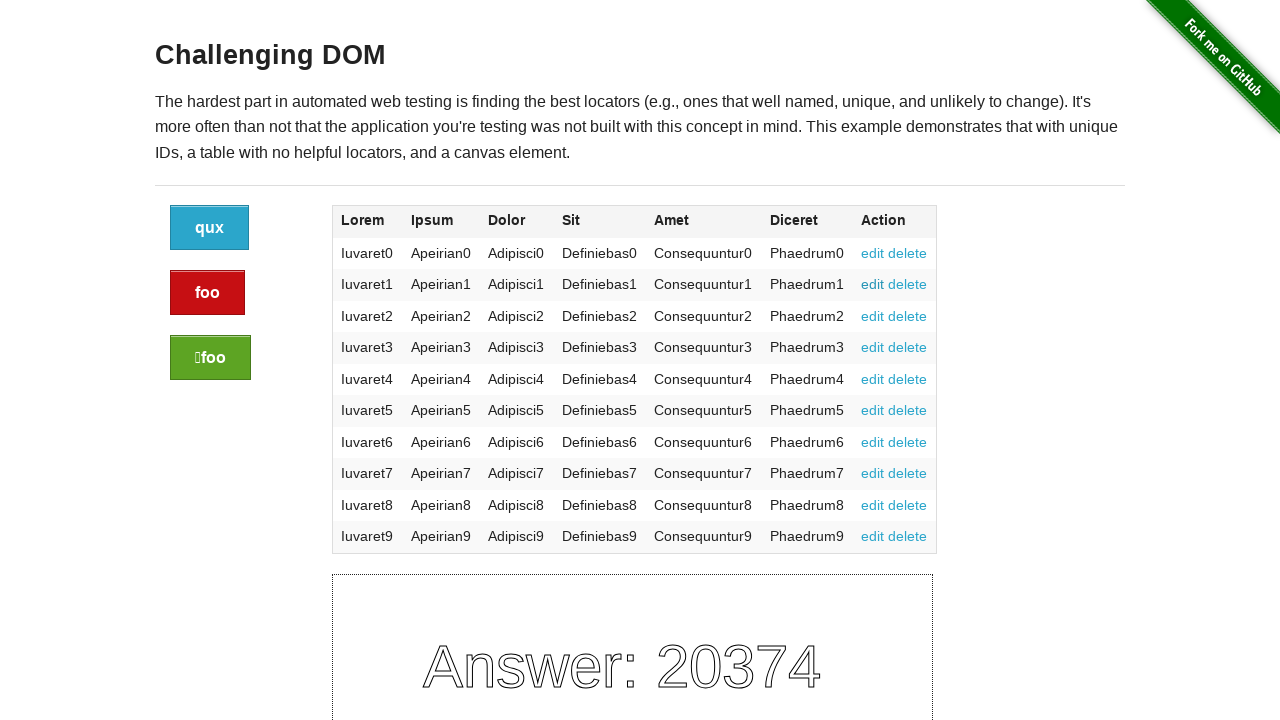

Verified URL contains #edit after clicking row 2 edit link
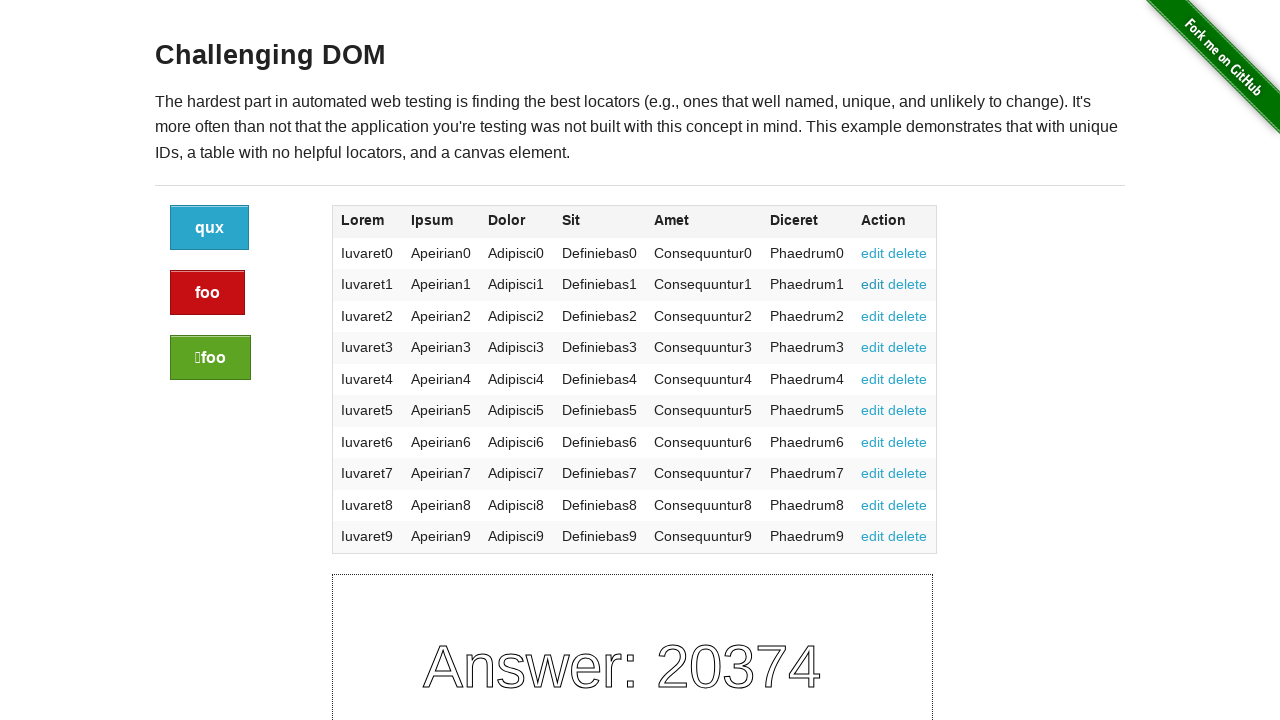

Clicked edit link in row 3 at (873, 316) on xpath=//*[@id='content']/div/div/div/div[2]/table/tbody/tr[3]/td[7]/a[1]
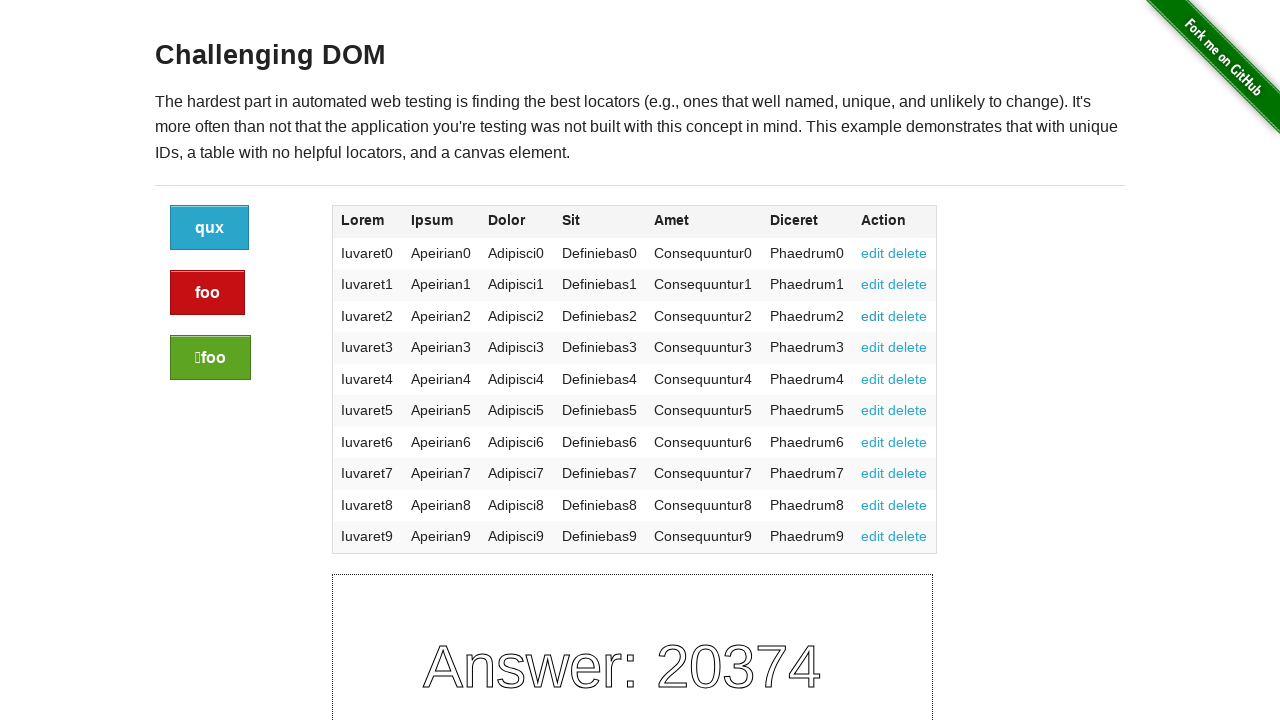

Verified URL contains #edit after clicking row 3 edit link
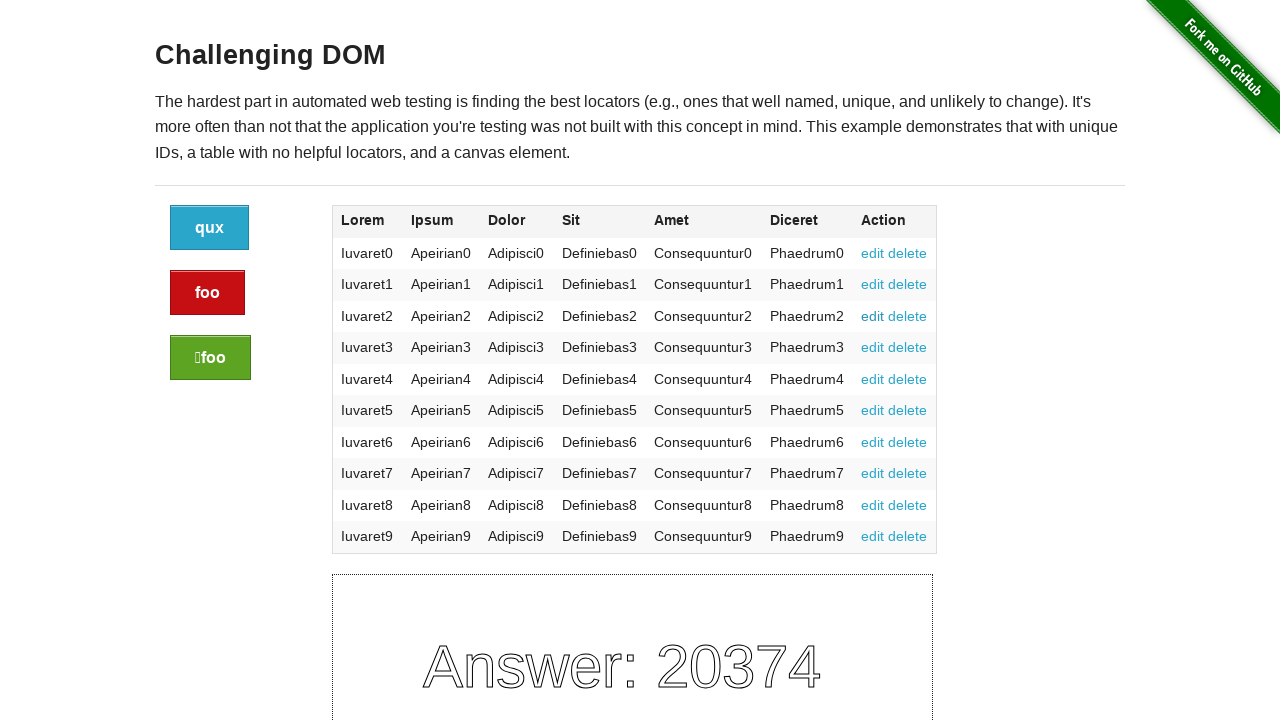

Clicked edit link in row 4 at (873, 347) on xpath=//*[@id='content']/div/div/div/div[2]/table/tbody/tr[4]/td[7]/a[1]
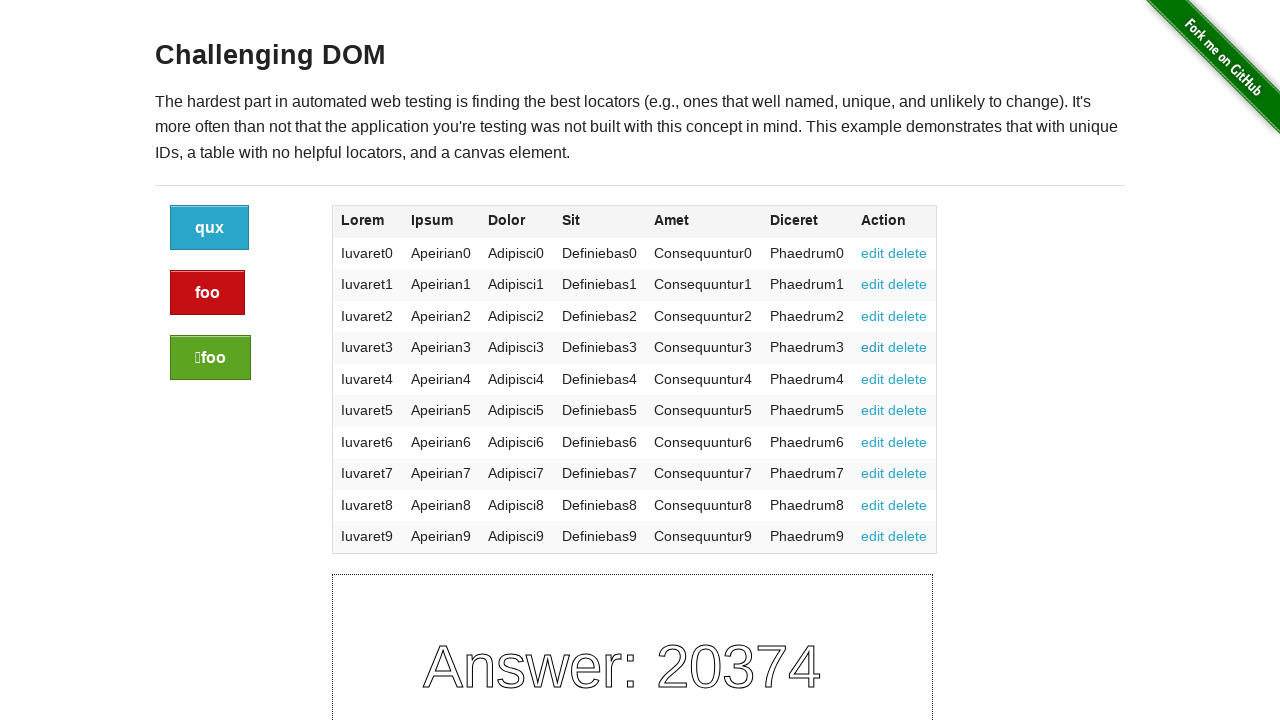

Verified URL contains #edit after clicking row 4 edit link
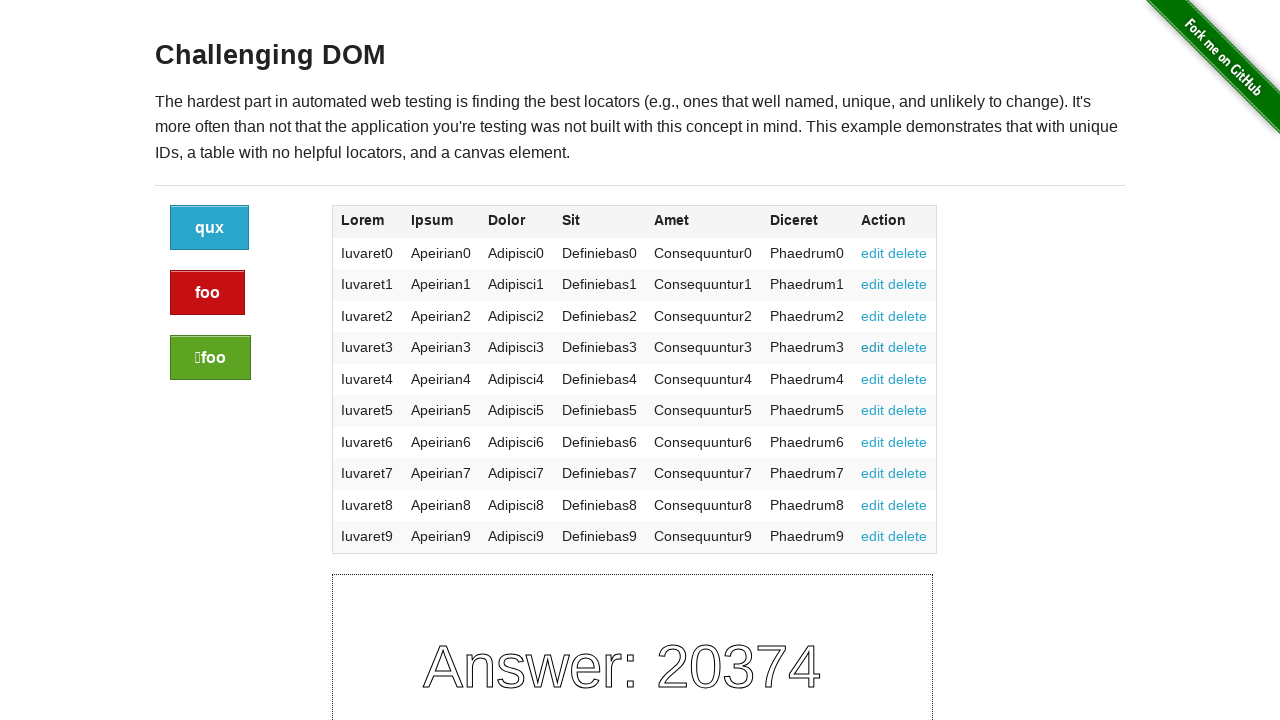

Clicked edit link in row 5 at (873, 379) on xpath=//*[@id='content']/div/div/div/div[2]/table/tbody/tr[5]/td[7]/a[1]
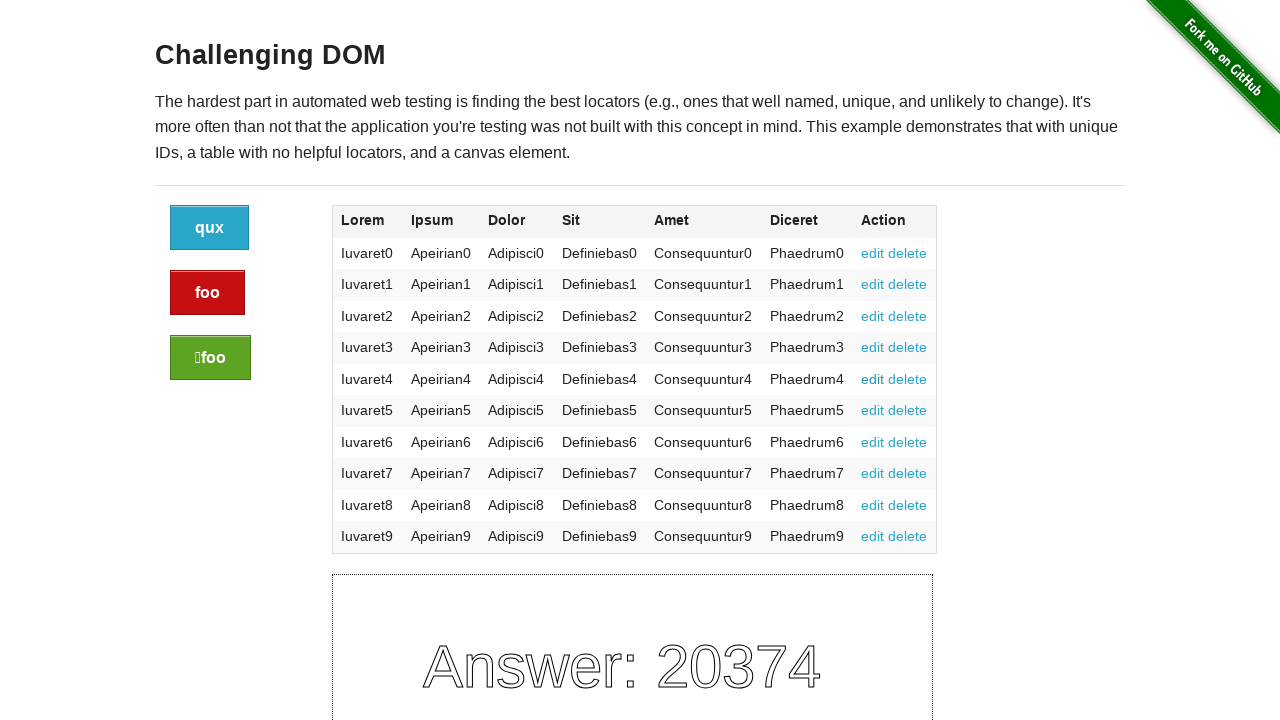

Verified URL contains #edit after clicking row 5 edit link
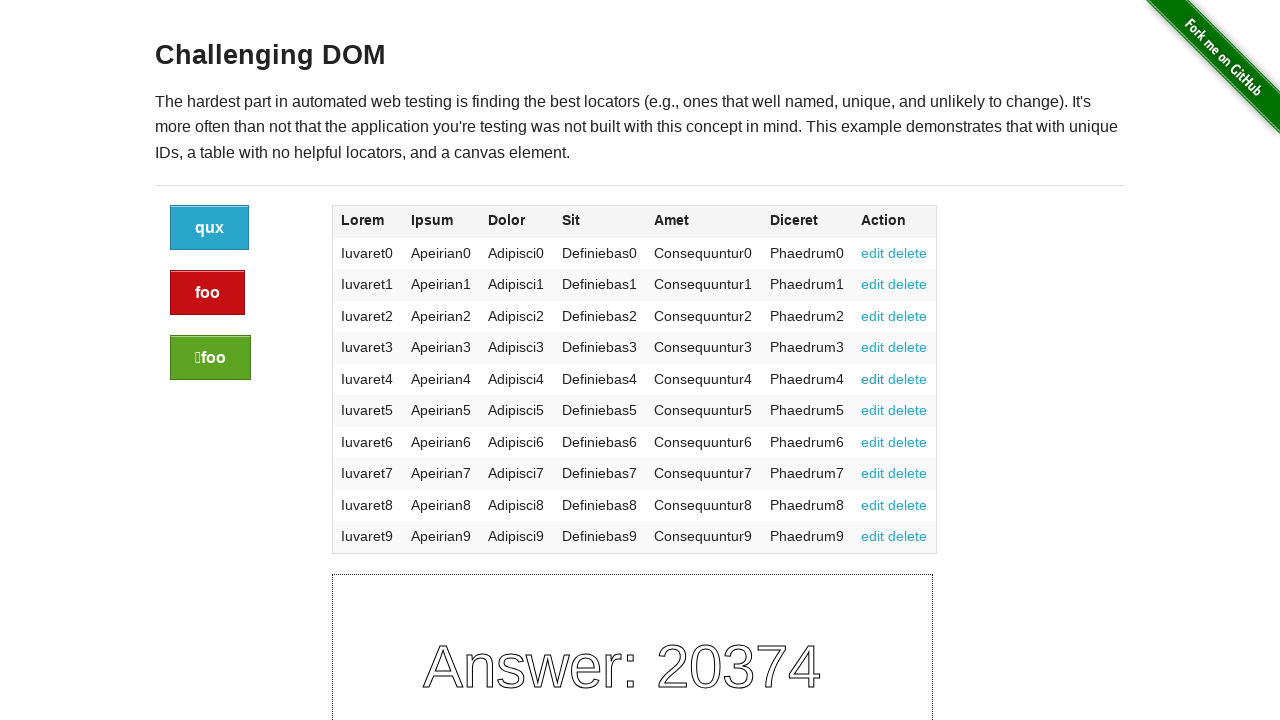

Clicked edit link in row 6 at (873, 410) on xpath=//*[@id='content']/div/div/div/div[2]/table/tbody/tr[6]/td[7]/a[1]
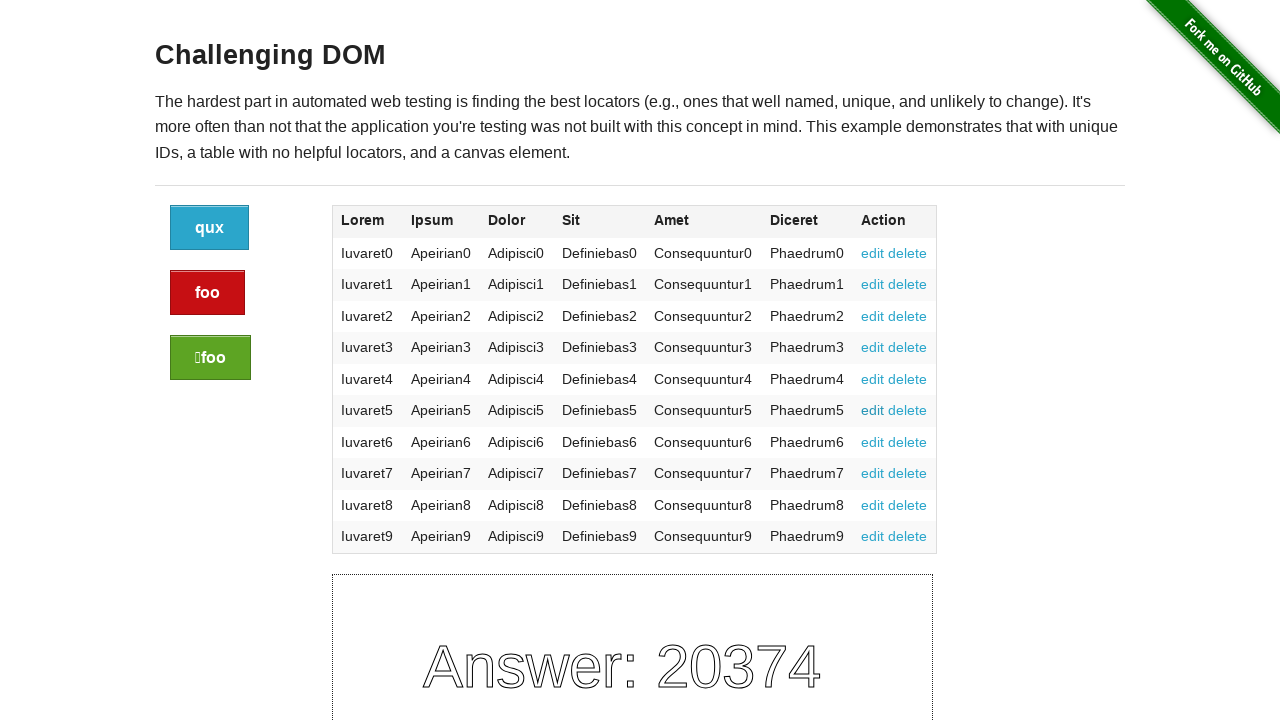

Verified URL contains #edit after clicking row 6 edit link
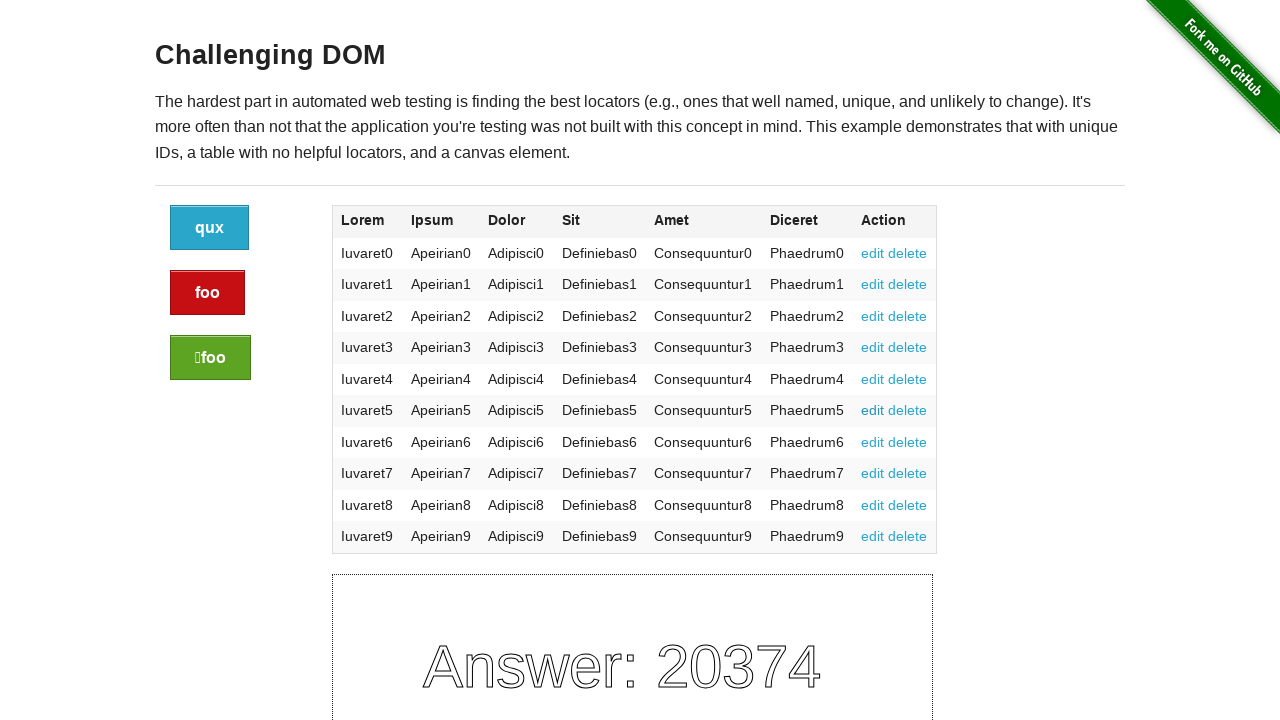

Clicked edit link in row 7 at (873, 442) on xpath=//*[@id='content']/div/div/div/div[2]/table/tbody/tr[7]/td[7]/a[1]
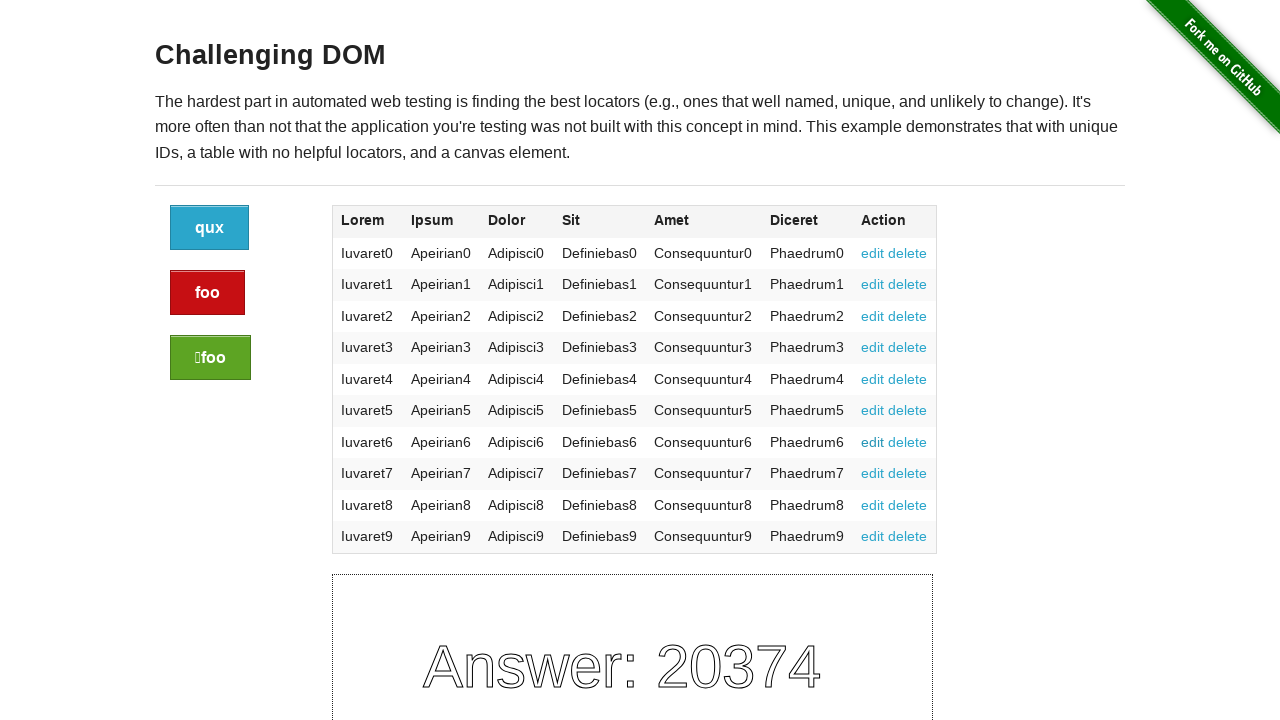

Verified URL contains #edit after clicking row 7 edit link
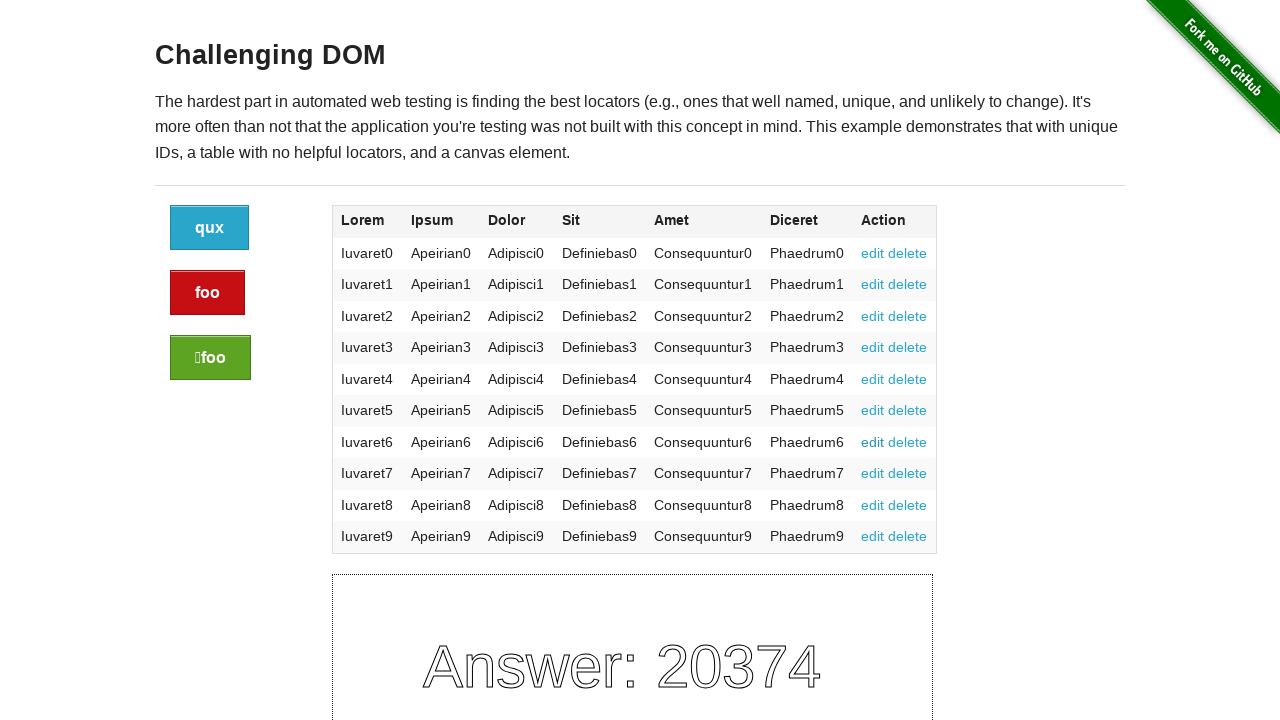

Clicked edit link in row 8 at (873, 473) on xpath=//*[@id='content']/div/div/div/div[2]/table/tbody/tr[8]/td[7]/a[1]
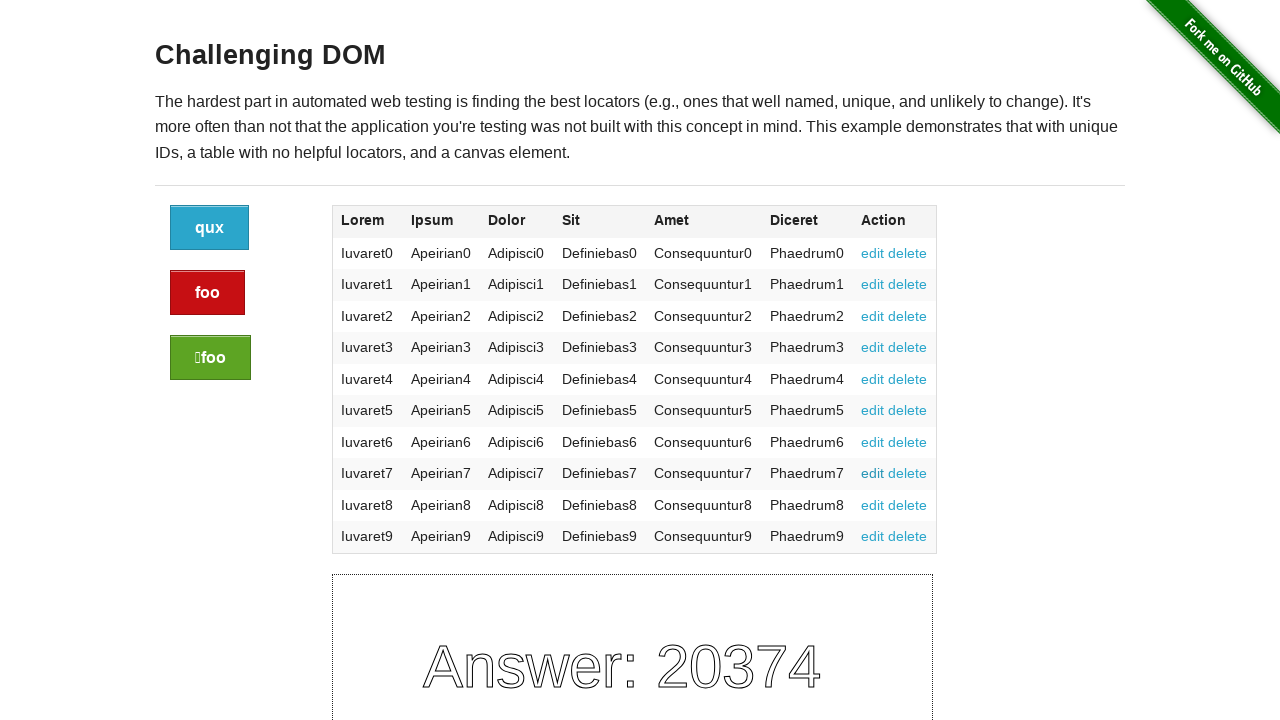

Verified URL contains #edit after clicking row 8 edit link
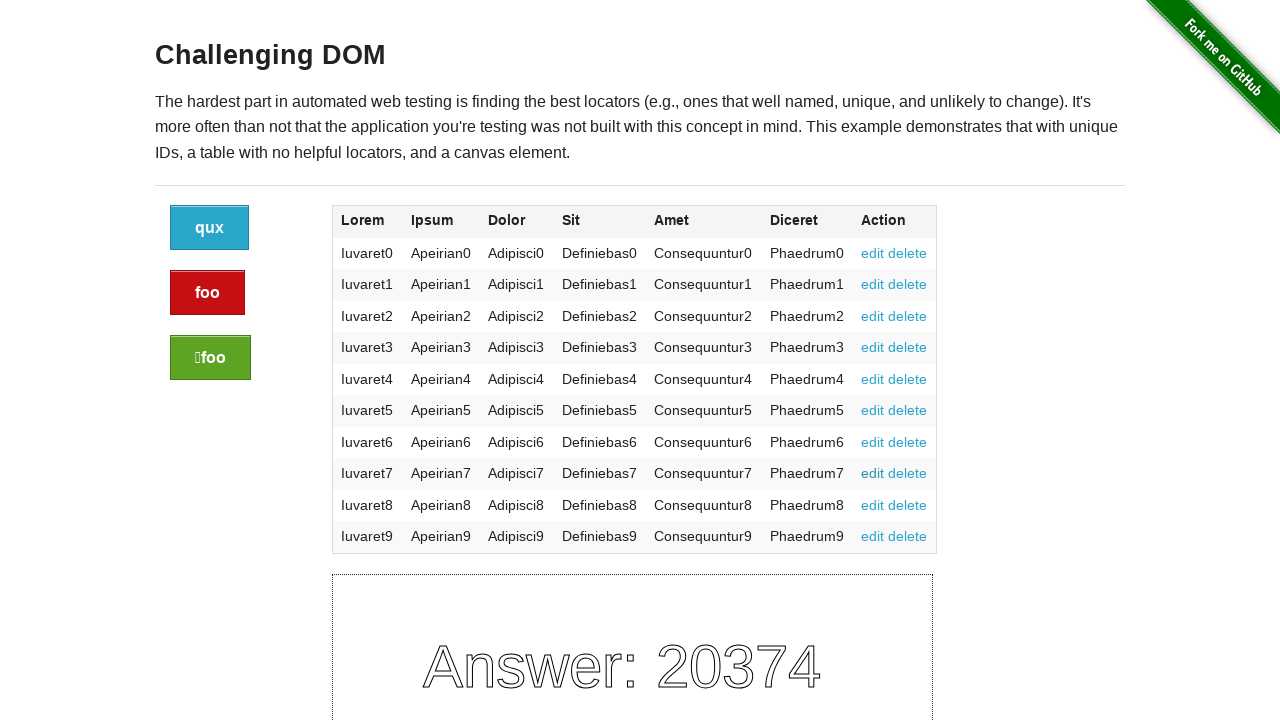

Clicked edit link in row 9 at (873, 505) on xpath=//*[@id='content']/div/div/div/div[2]/table/tbody/tr[9]/td[7]/a[1]
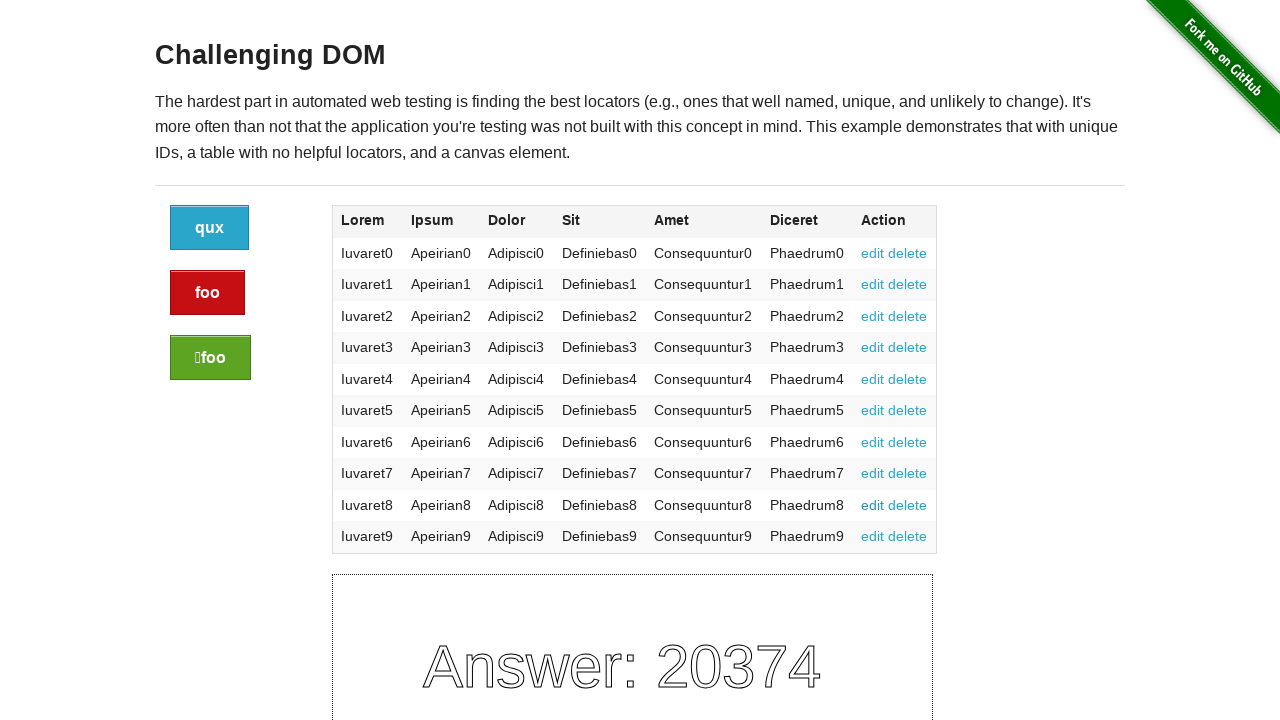

Verified URL contains #edit after clicking row 9 edit link
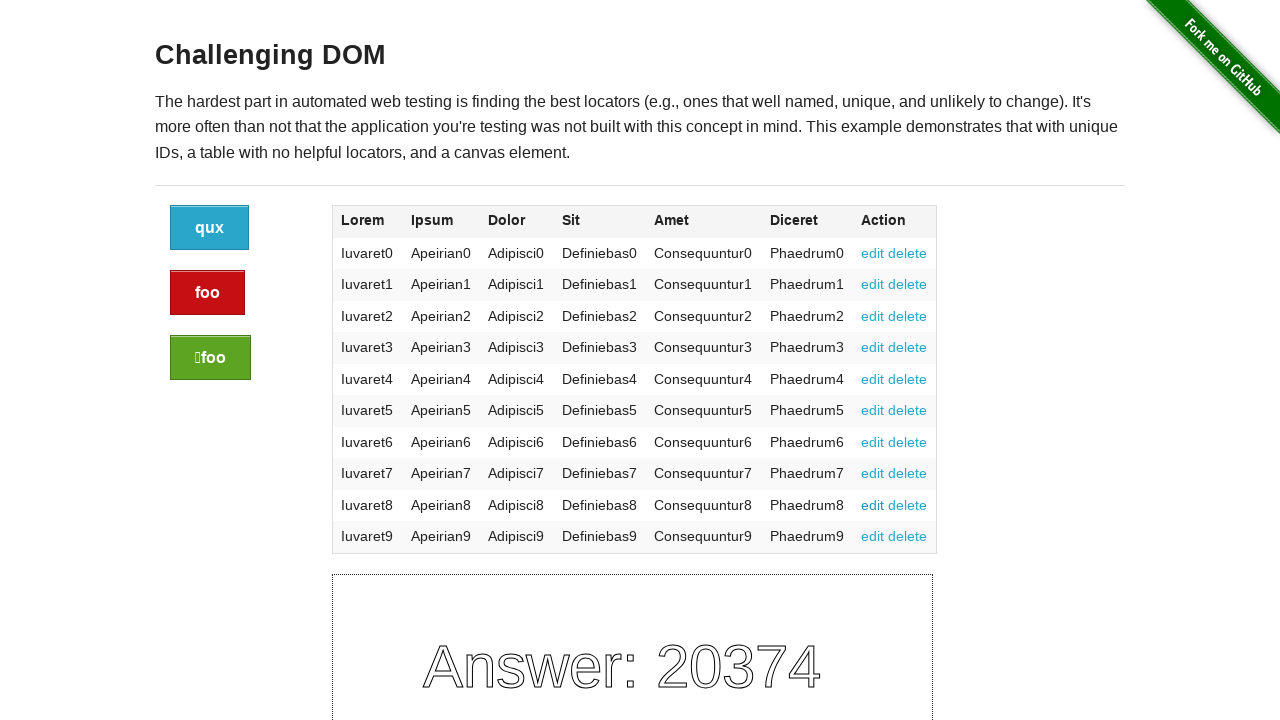

Clicked edit link in row 10 at (873, 536) on xpath=//*[@id='content']/div/div/div/div[2]/table/tbody/tr[10]/td[7]/a[1]
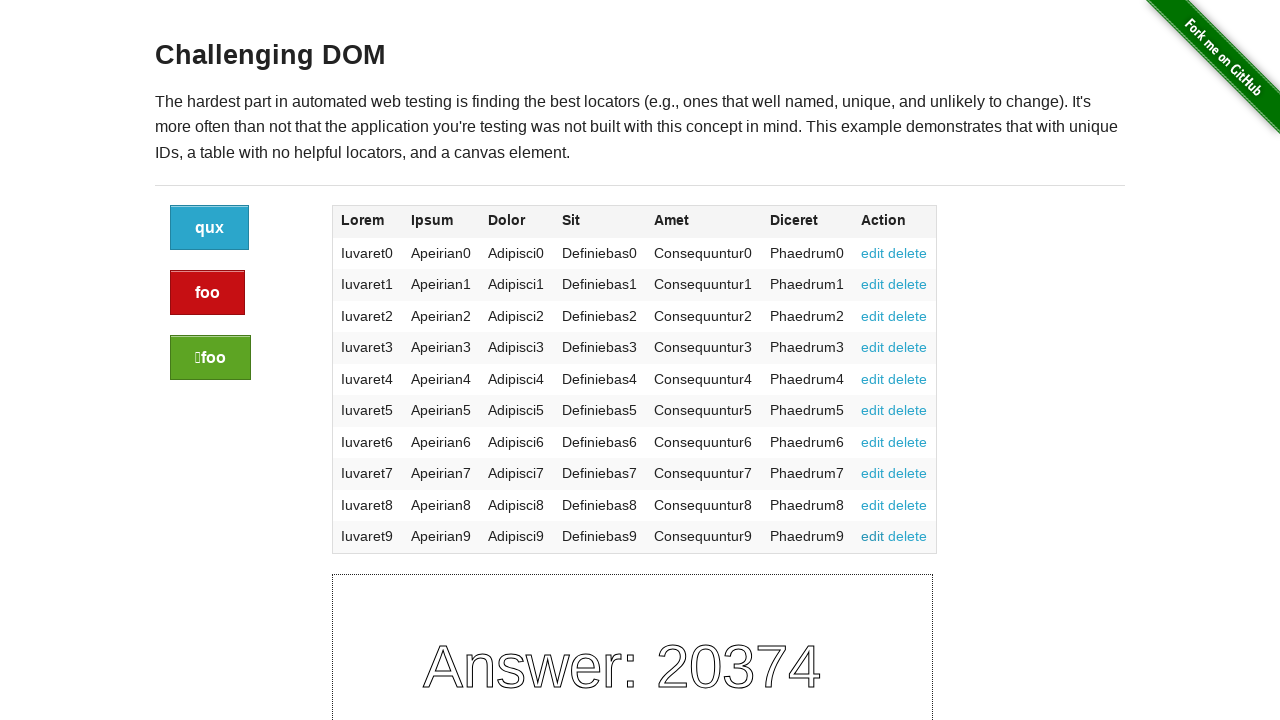

Verified URL contains #edit after clicking row 10 edit link
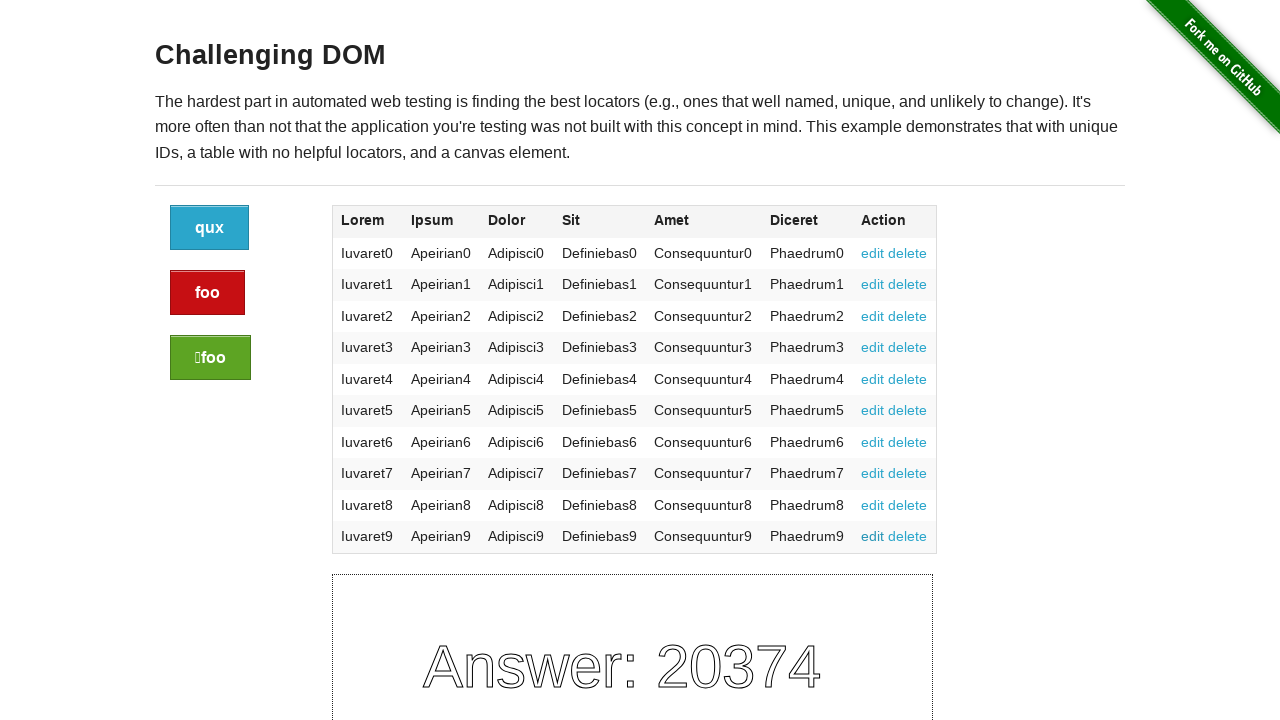

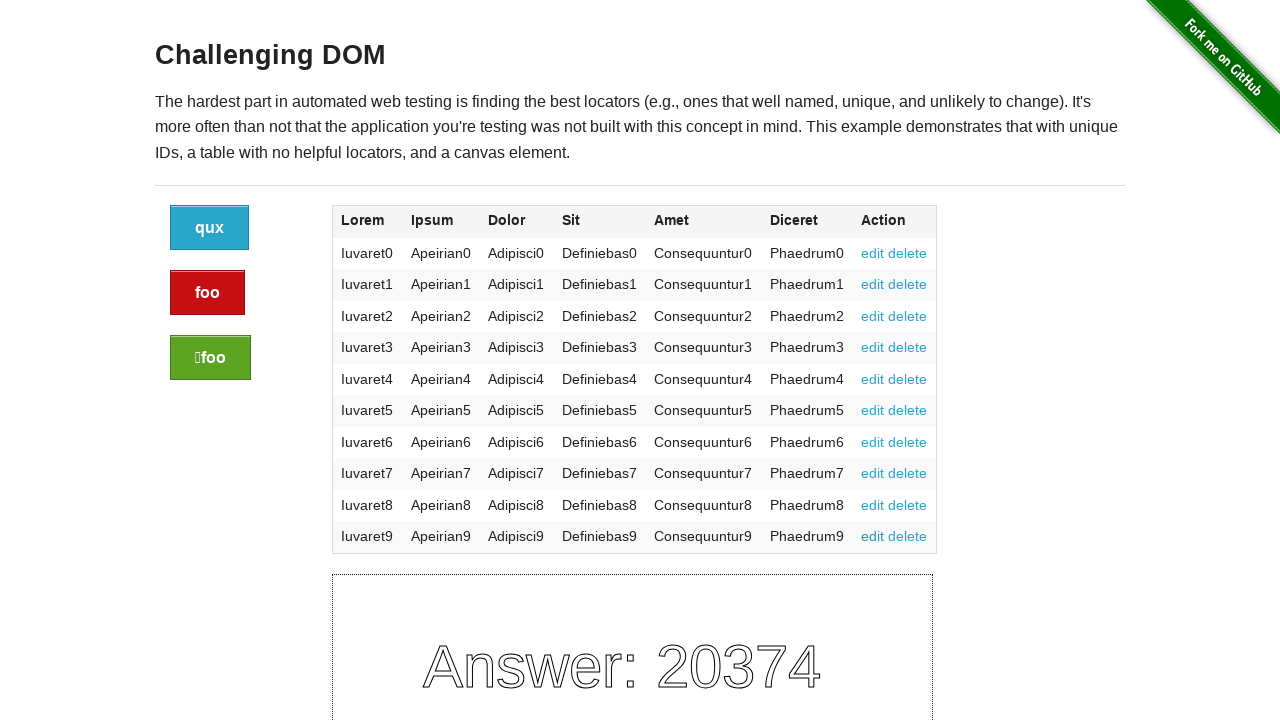